Tests dropdown/select element functionality by selecting options using different methods: by index, by value, and by visible text.

Starting URL: https://trytestingthis.netlify.app/

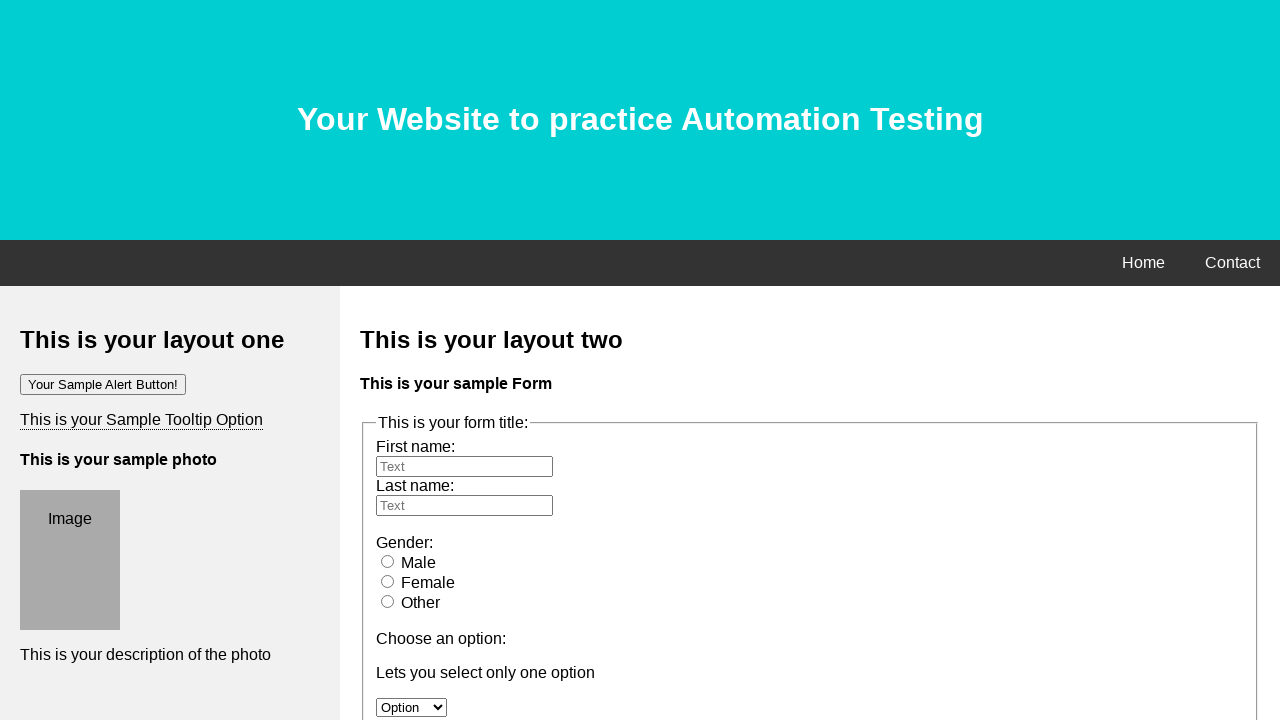

Clicked on dropdown element to open it at (412, 707) on #option
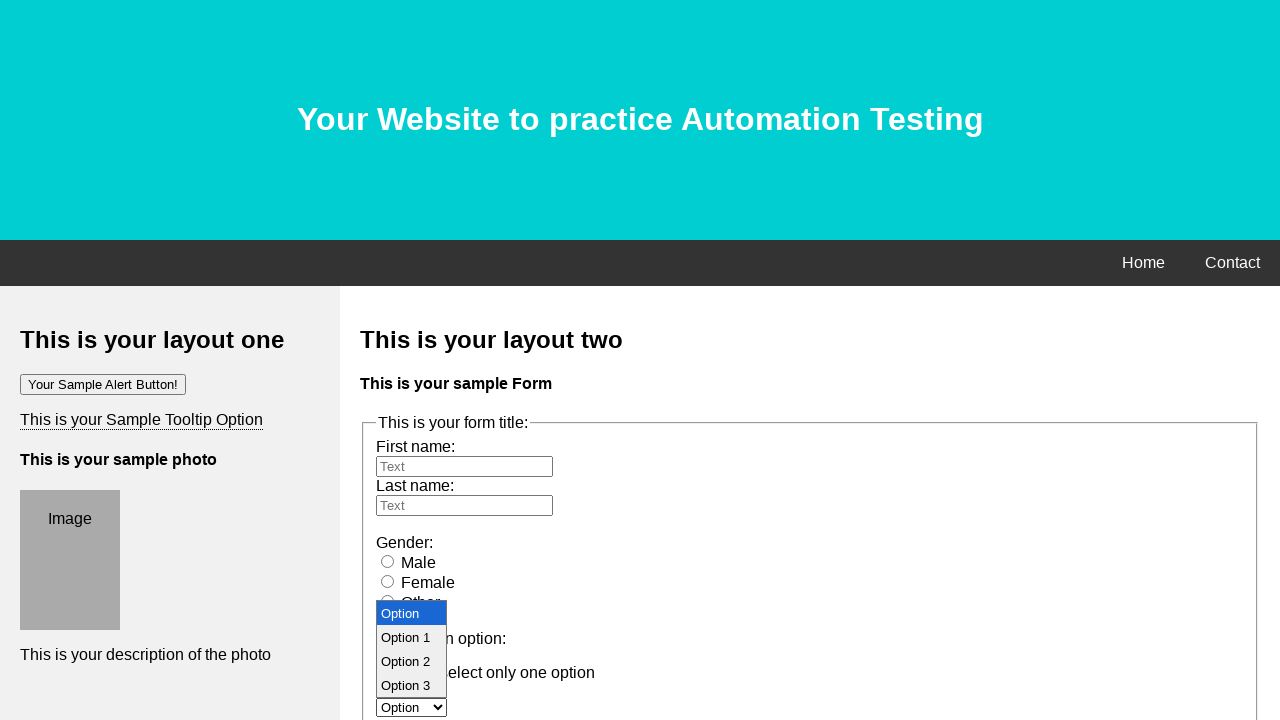

Selected dropdown option by index 2 (third option) on #option
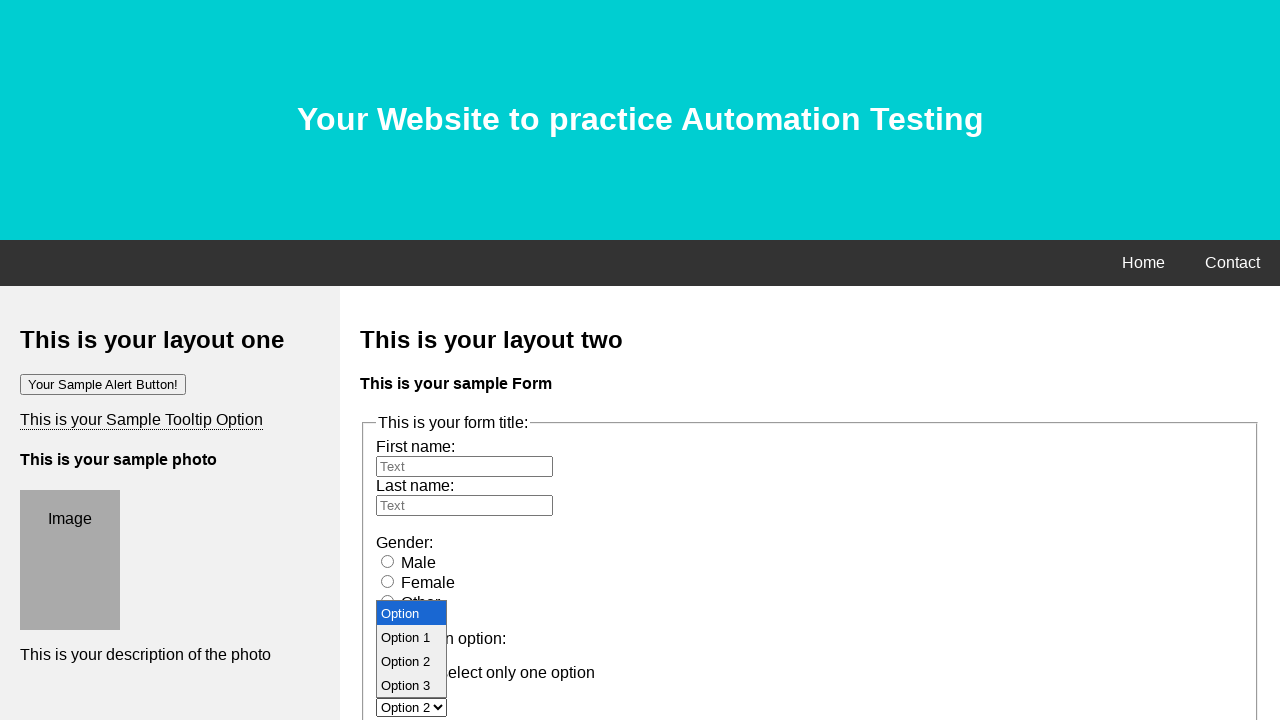

Selected dropdown option by value 'option 3' on #option
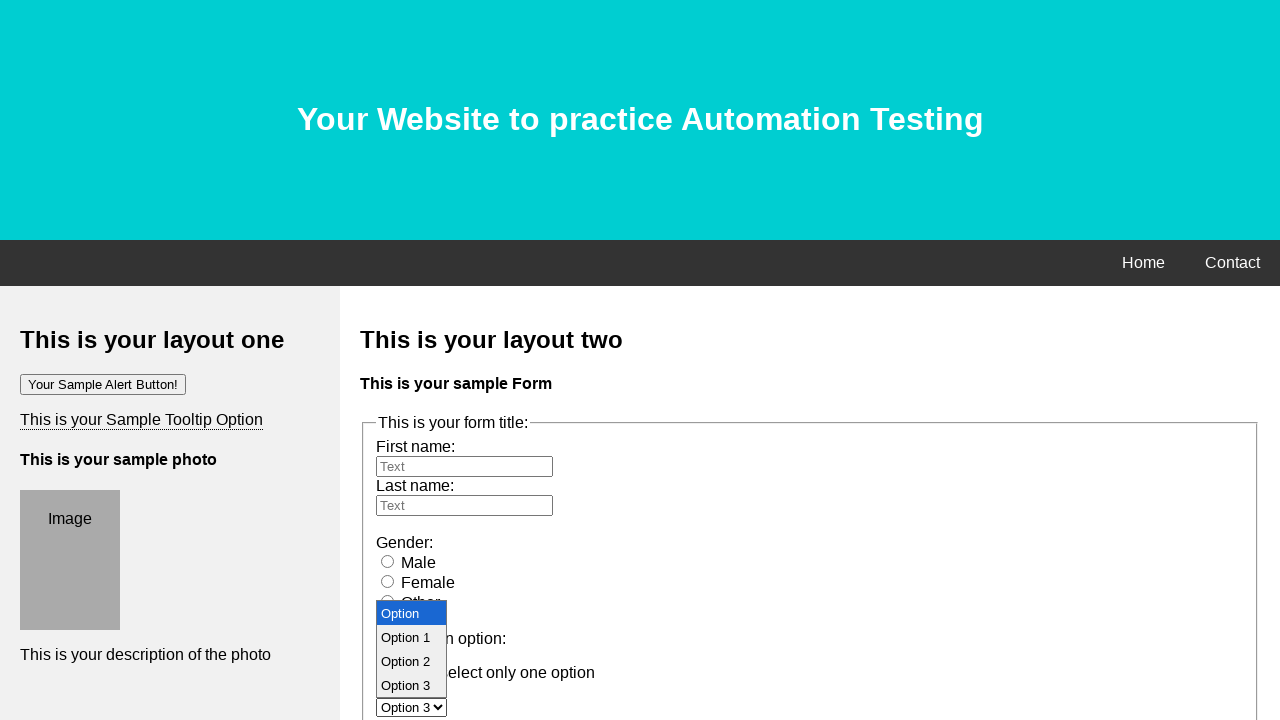

Selected dropdown option by visible text 'Option 1' on #option
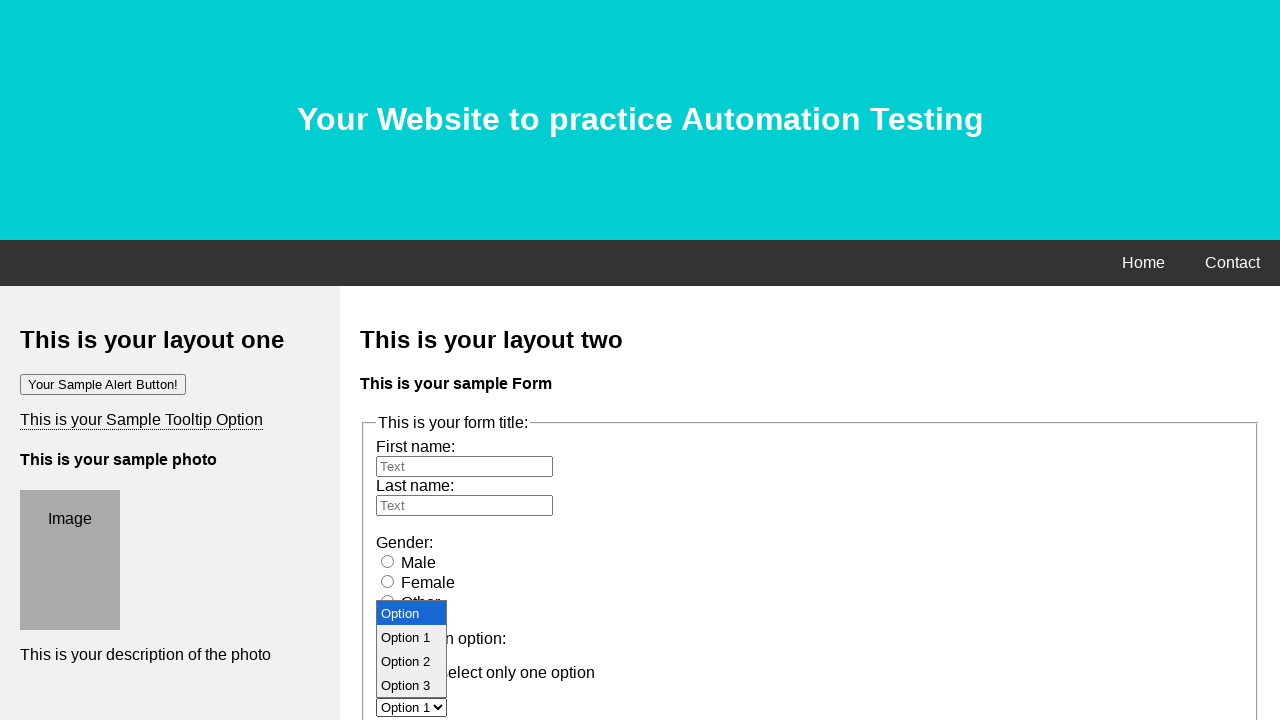

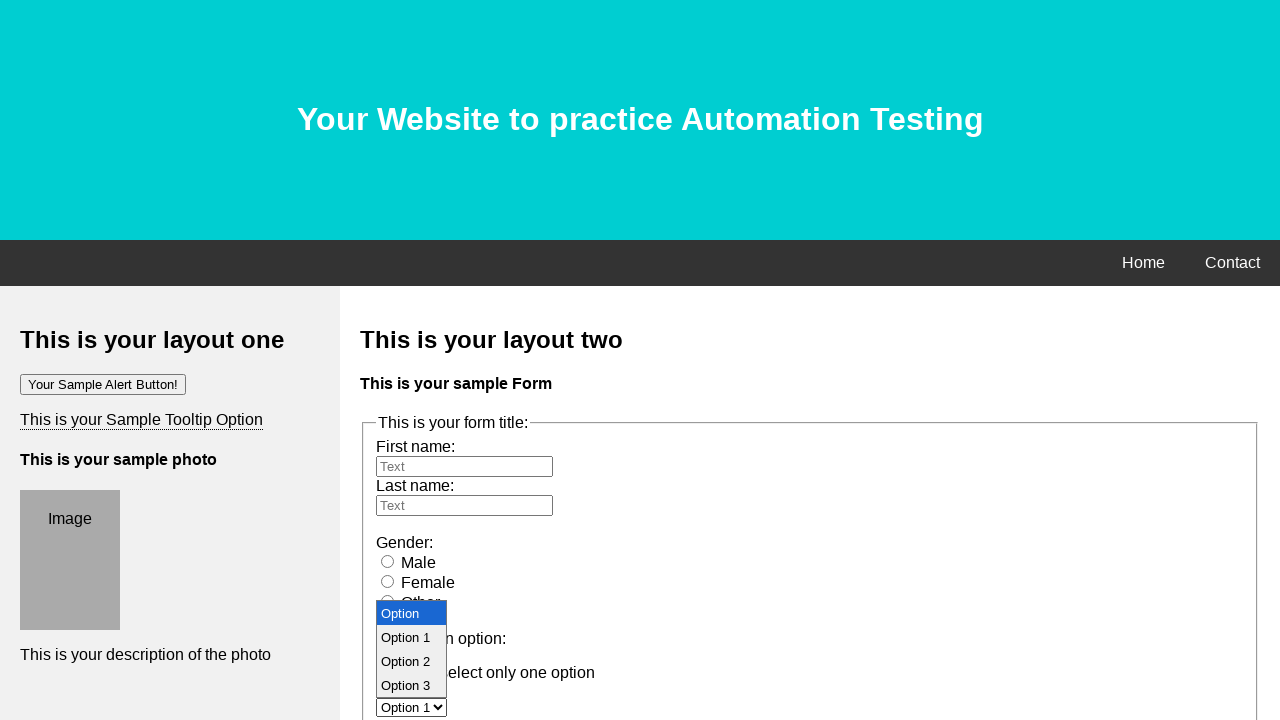